Tests mouse hover functionality by hovering over a user avatar image and verifying that the hidden caption text and link become visible

Starting URL: https://the-internet.herokuapp.com/hovers

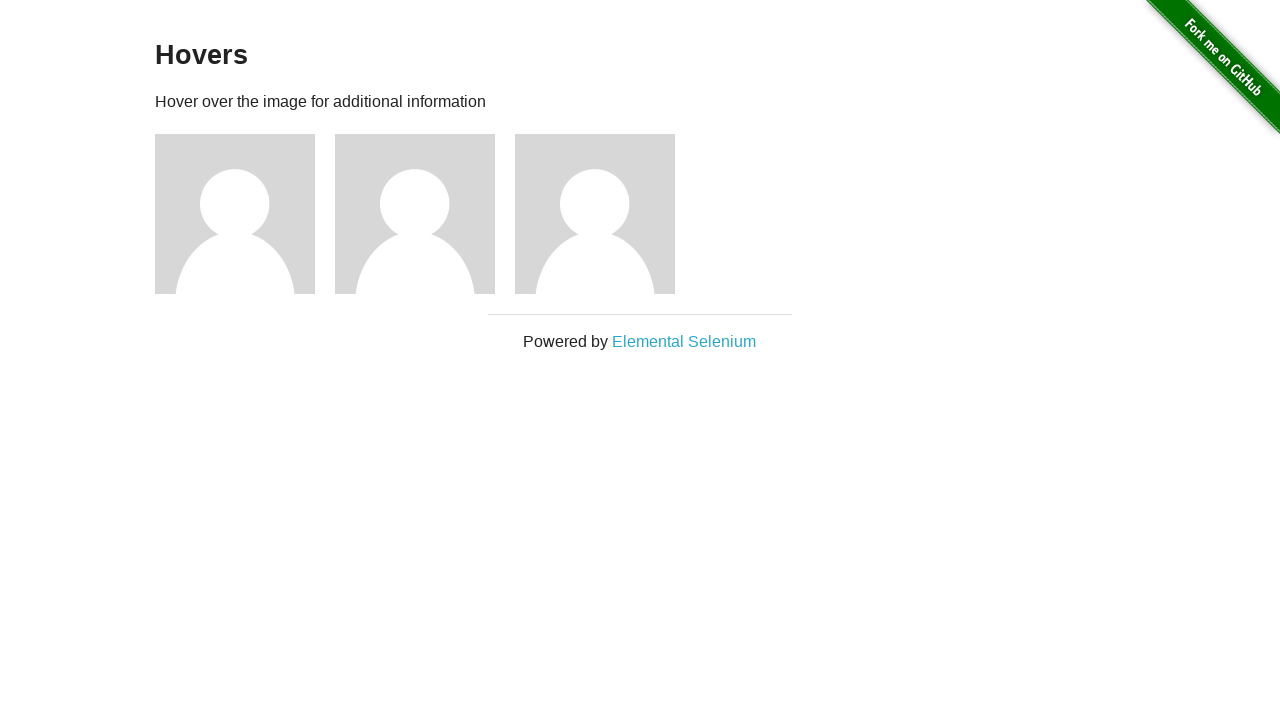

Navigated to hovers test page
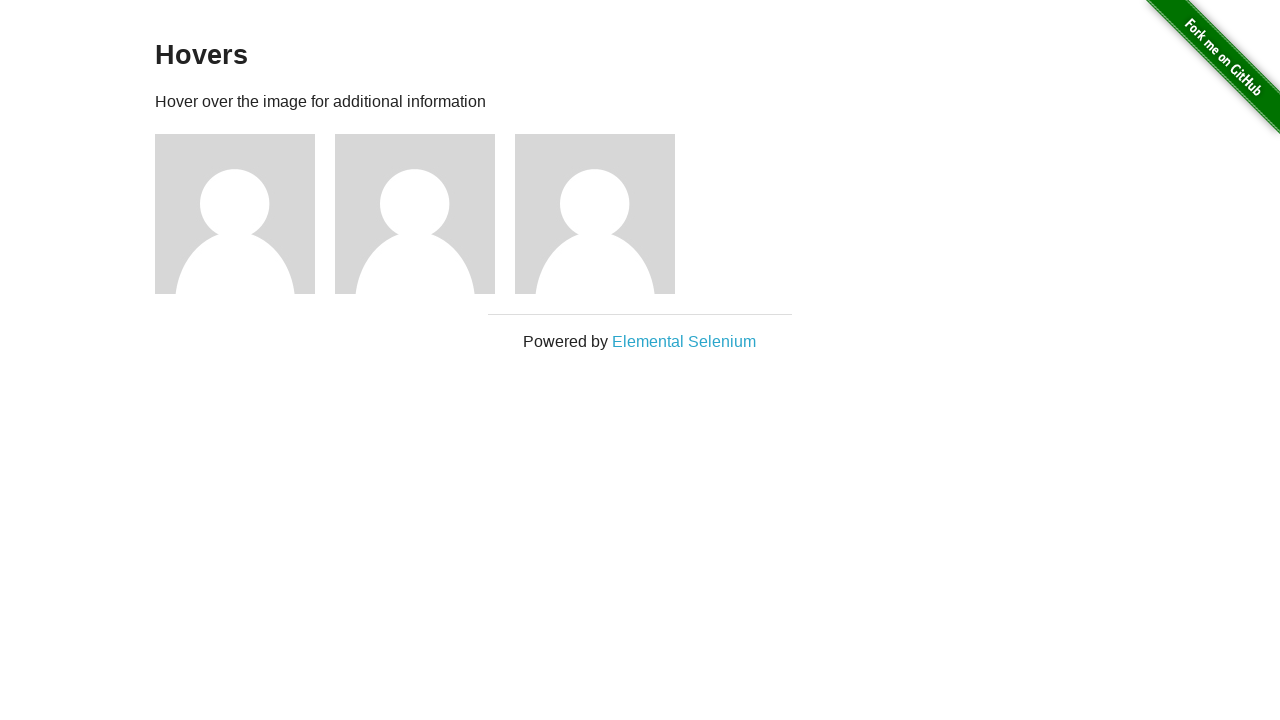

Hovered over first user avatar image at (235, 214) on (//img[@alt='User Avatar'])[1]
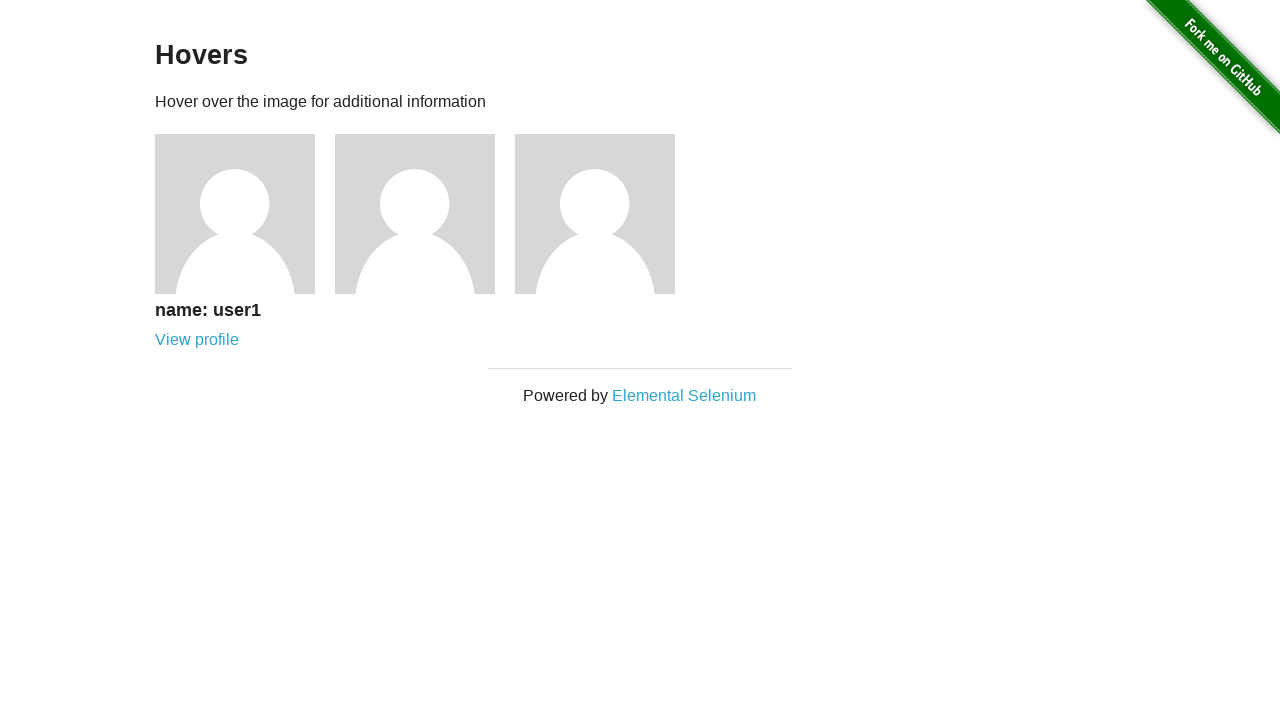

Caption text became visible after hover
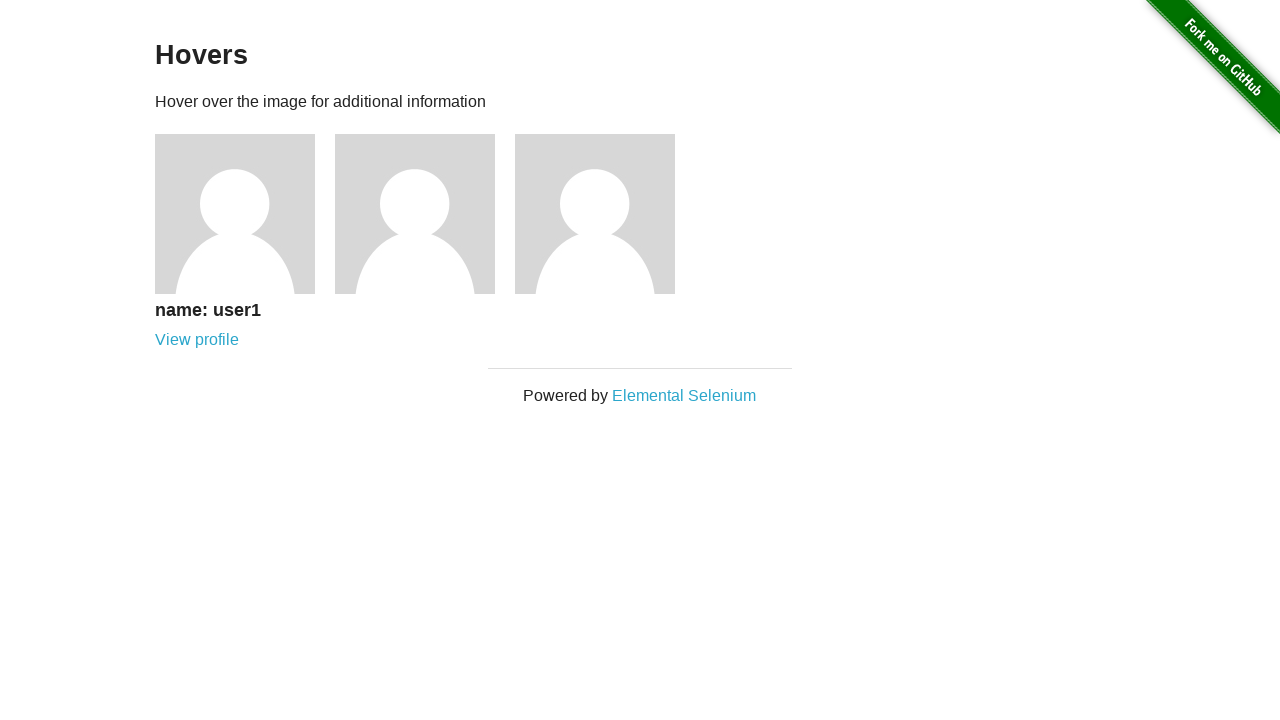

Verified caption text content is 'name: user1'
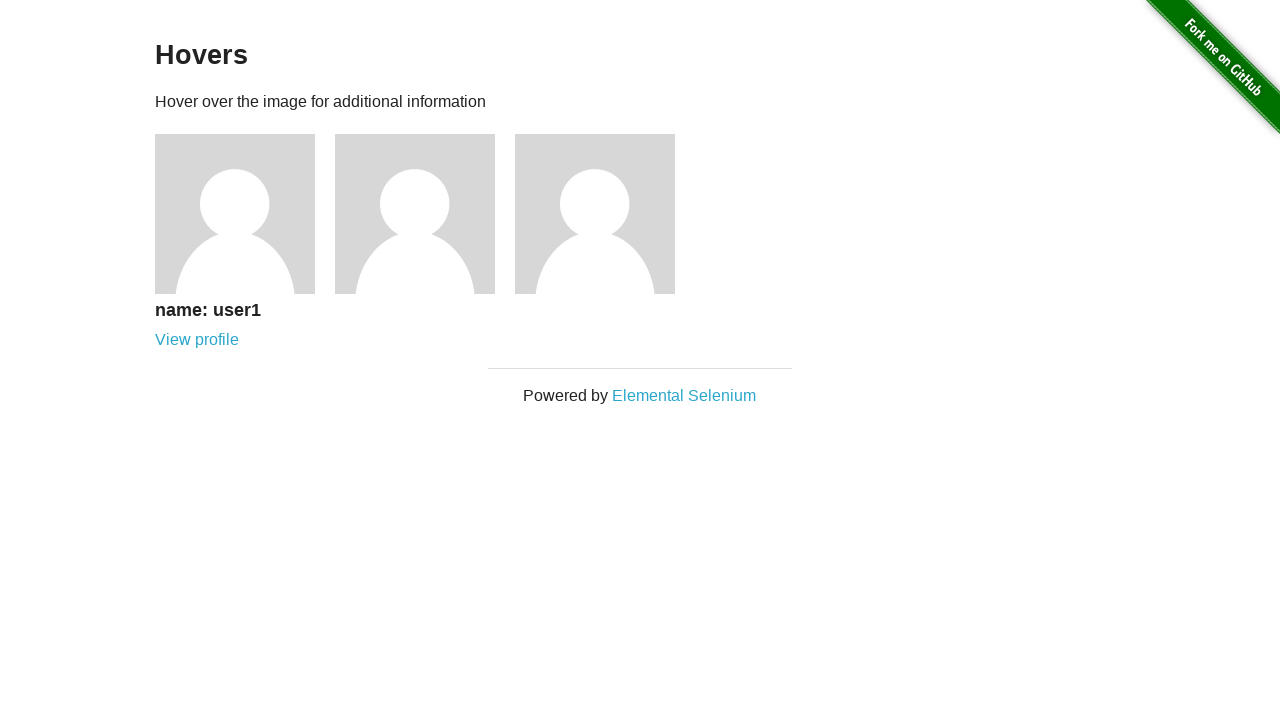

Verified link is visible and enabled
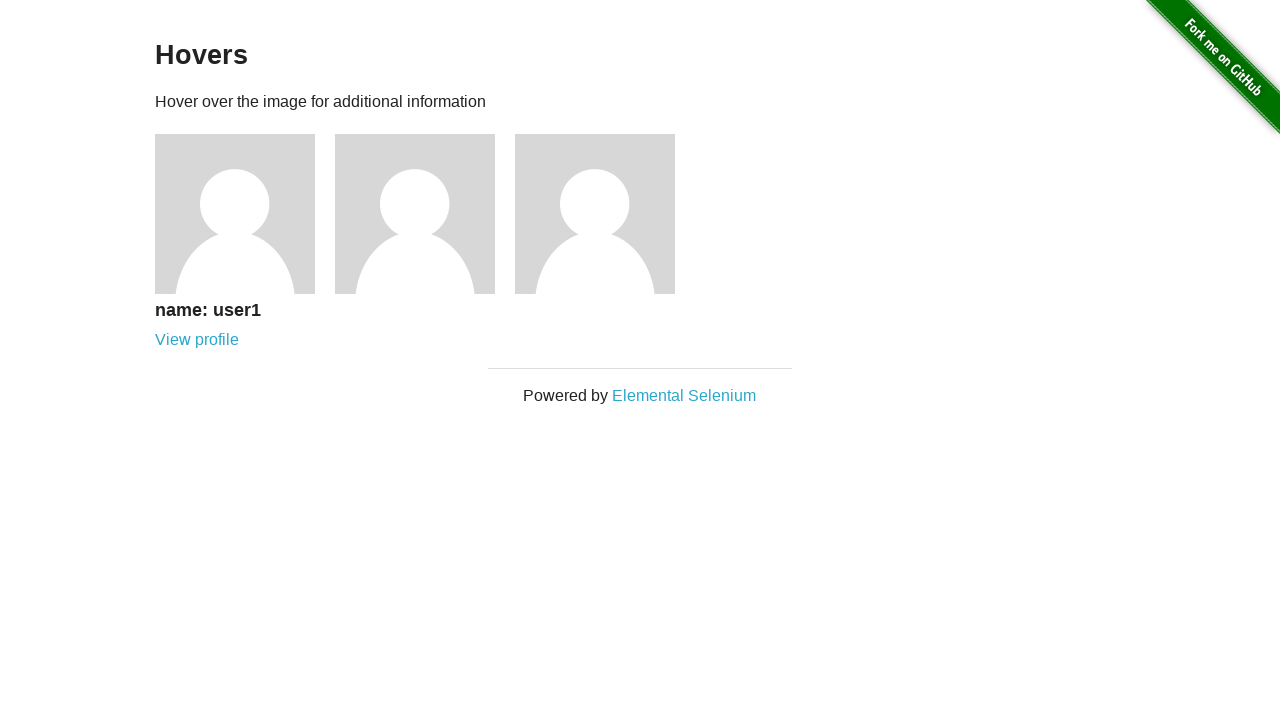

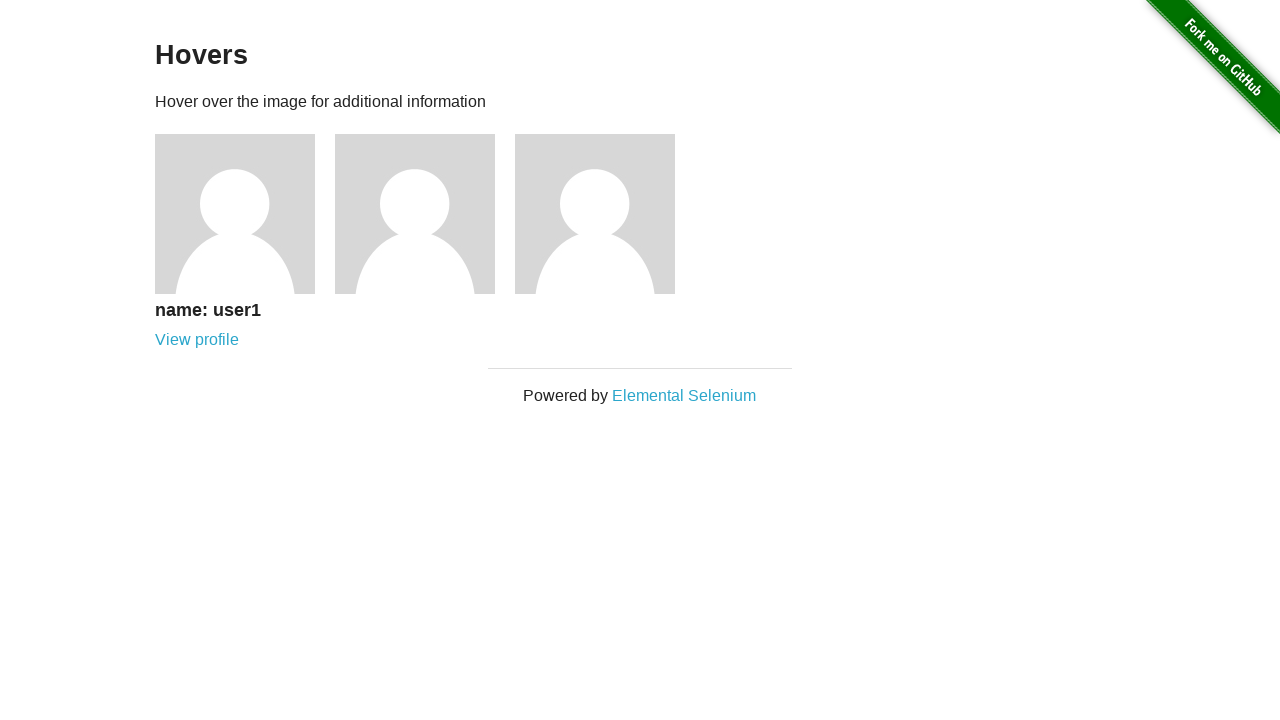